Tests file upload functionality by selecting a file and clicking the upload button, then verifying the success message is displayed

Starting URL: https://the-internet.herokuapp.com/upload

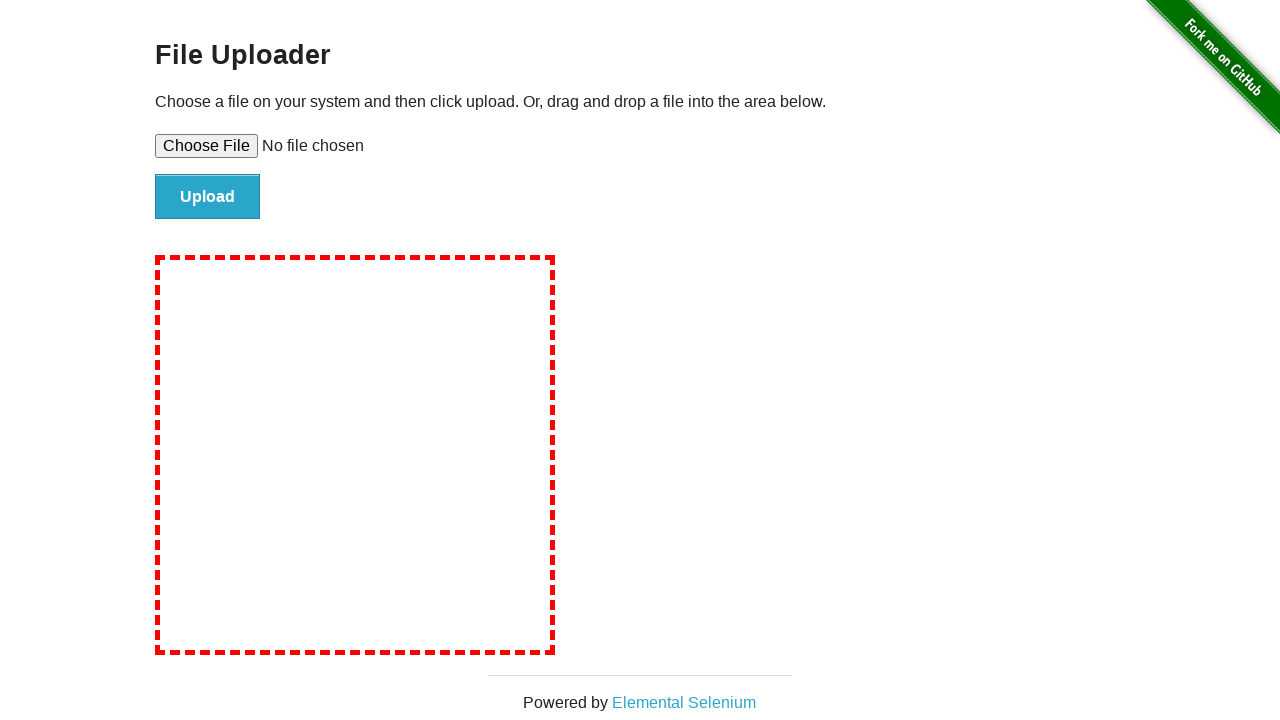

Created temporary test file for upload
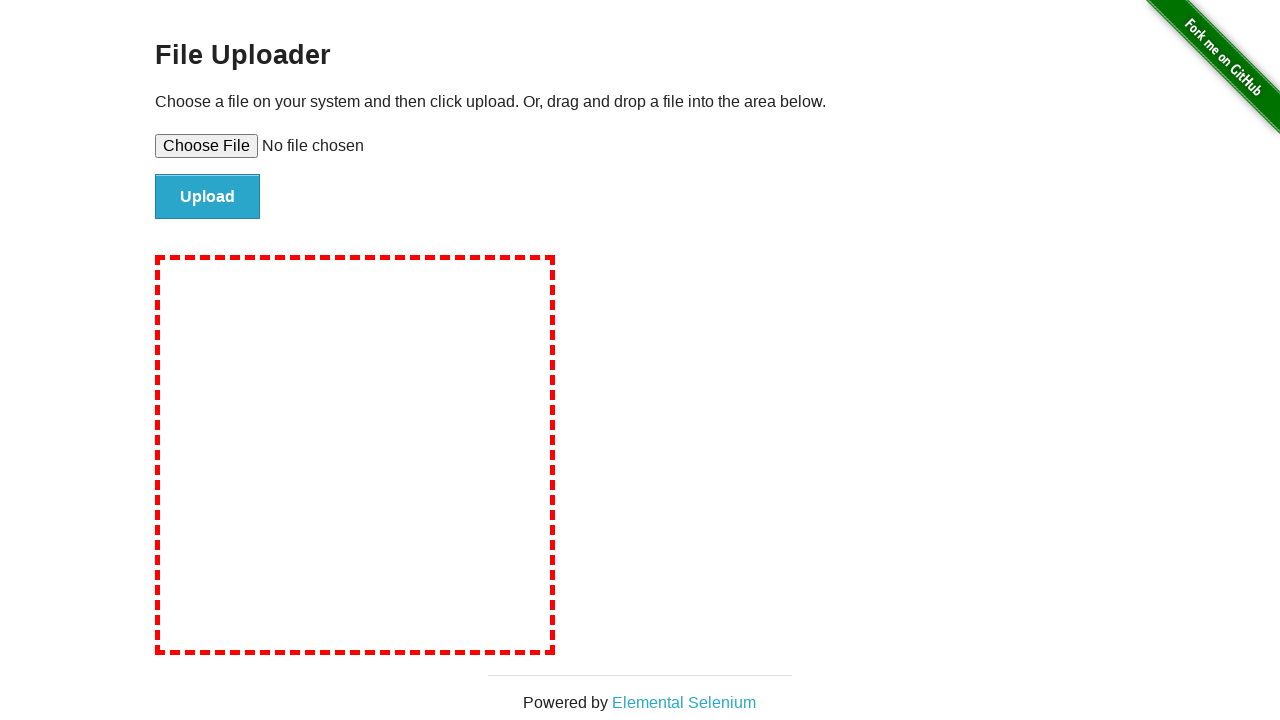

Selected file for upload via file input element
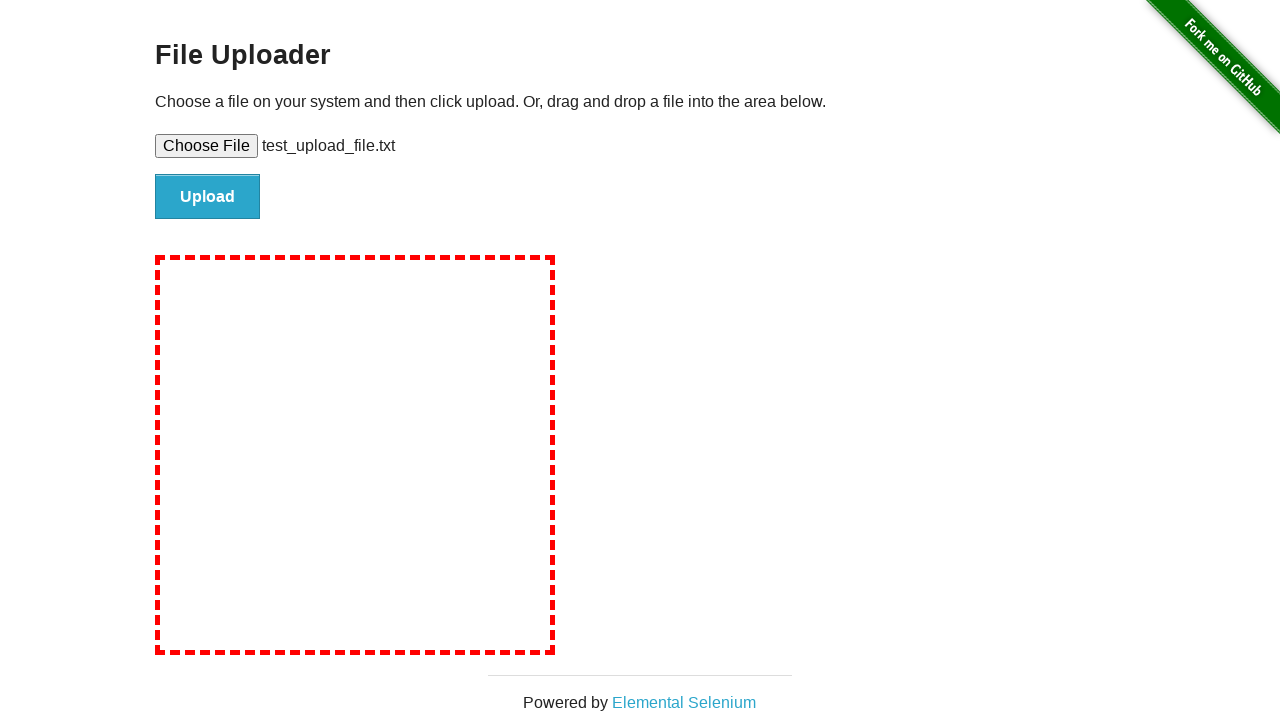

Clicked upload button to submit file at (208, 197) on #file-submit
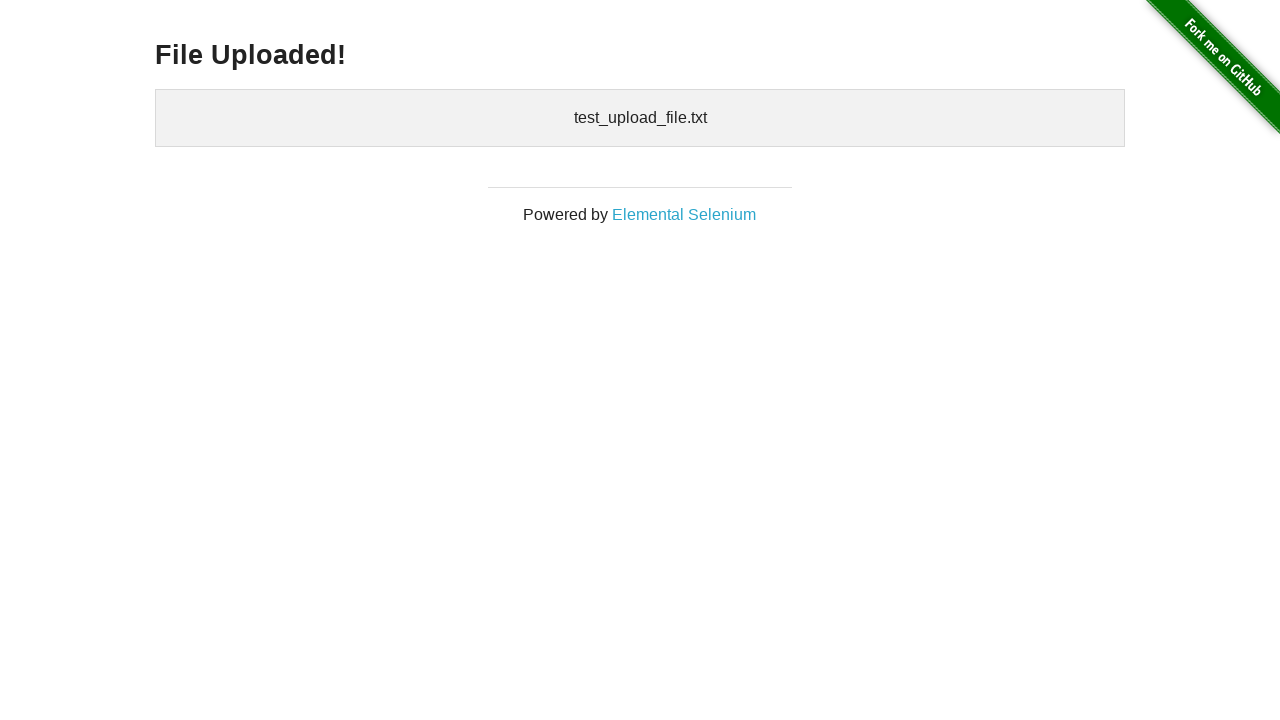

File upload success message element loaded
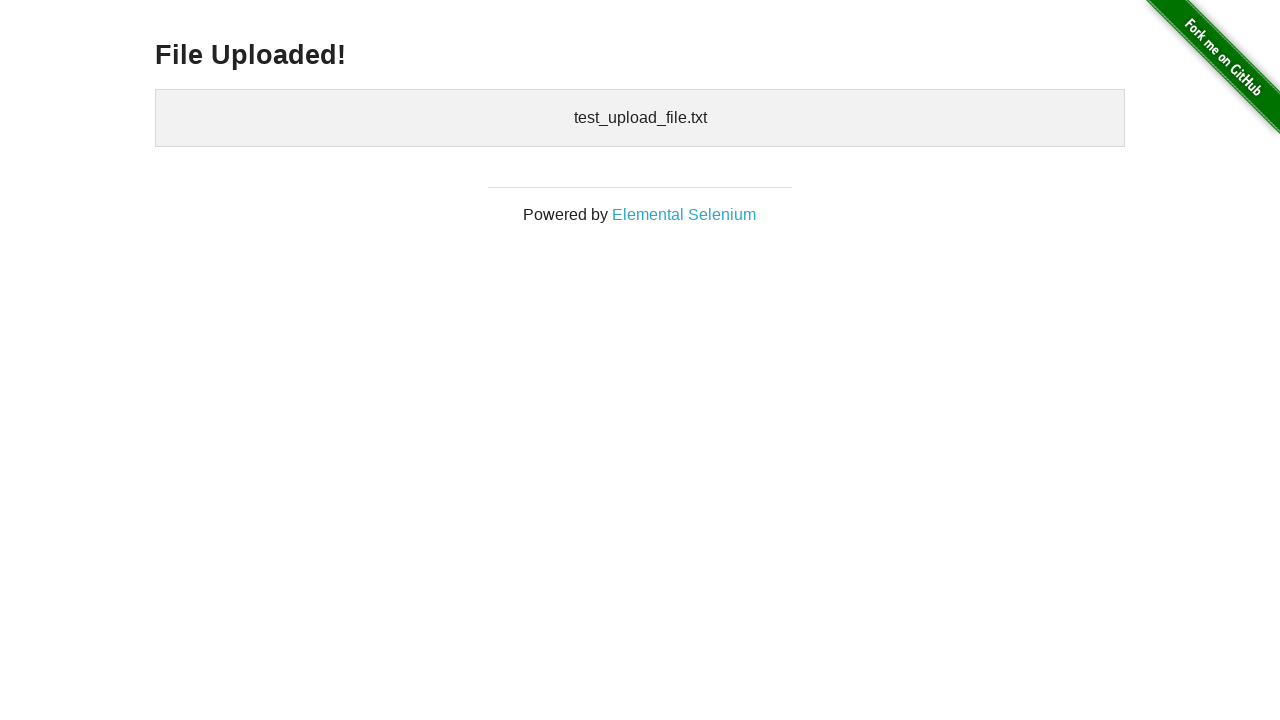

Verified success message is visible on page
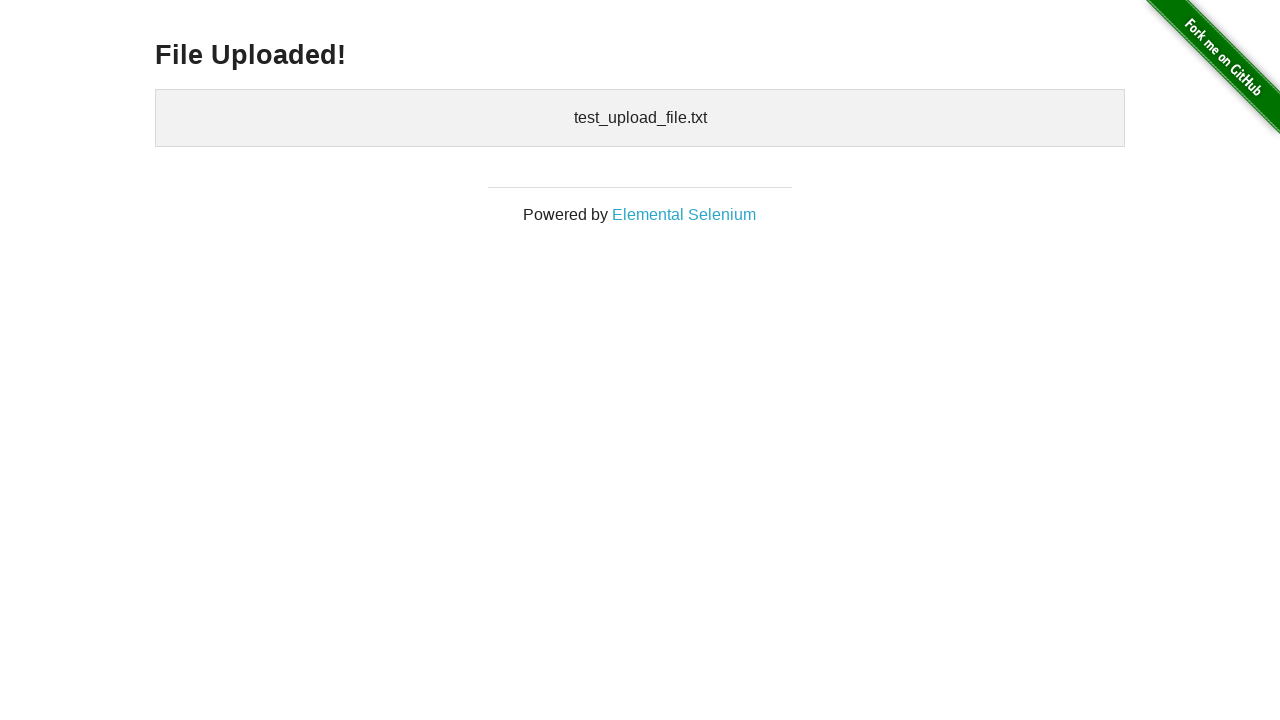

Cleaned up temporary test file
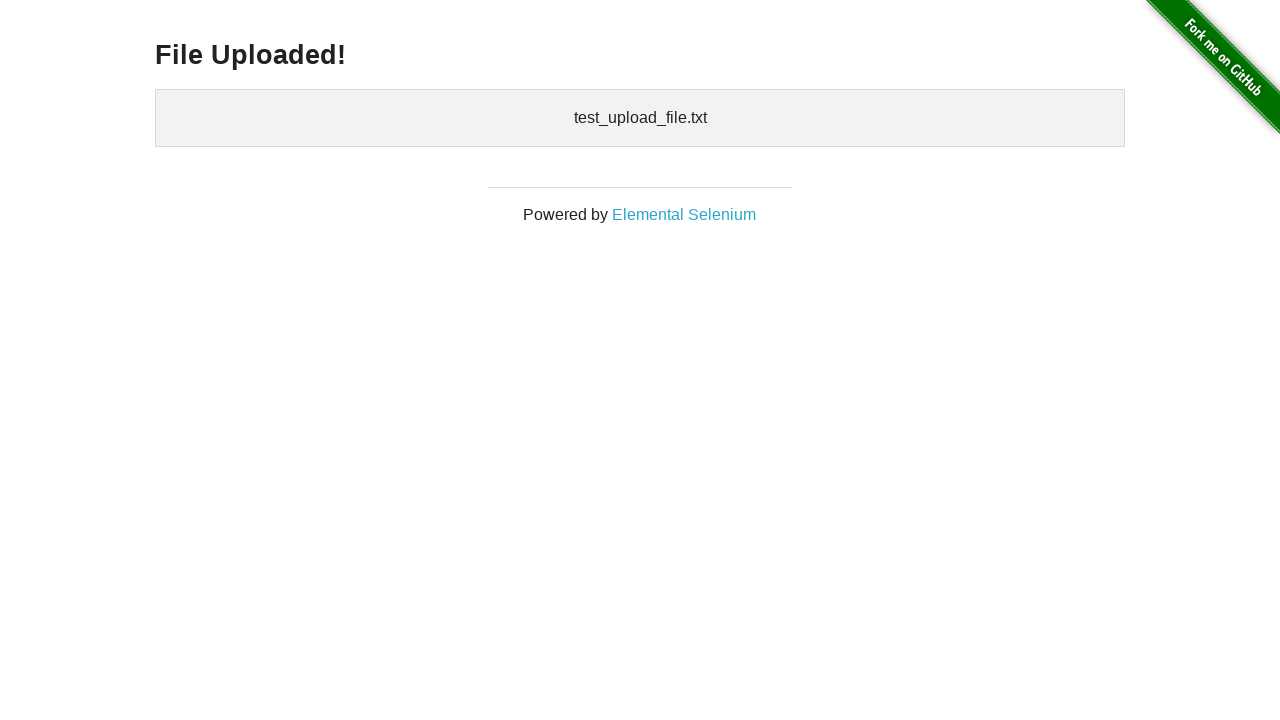

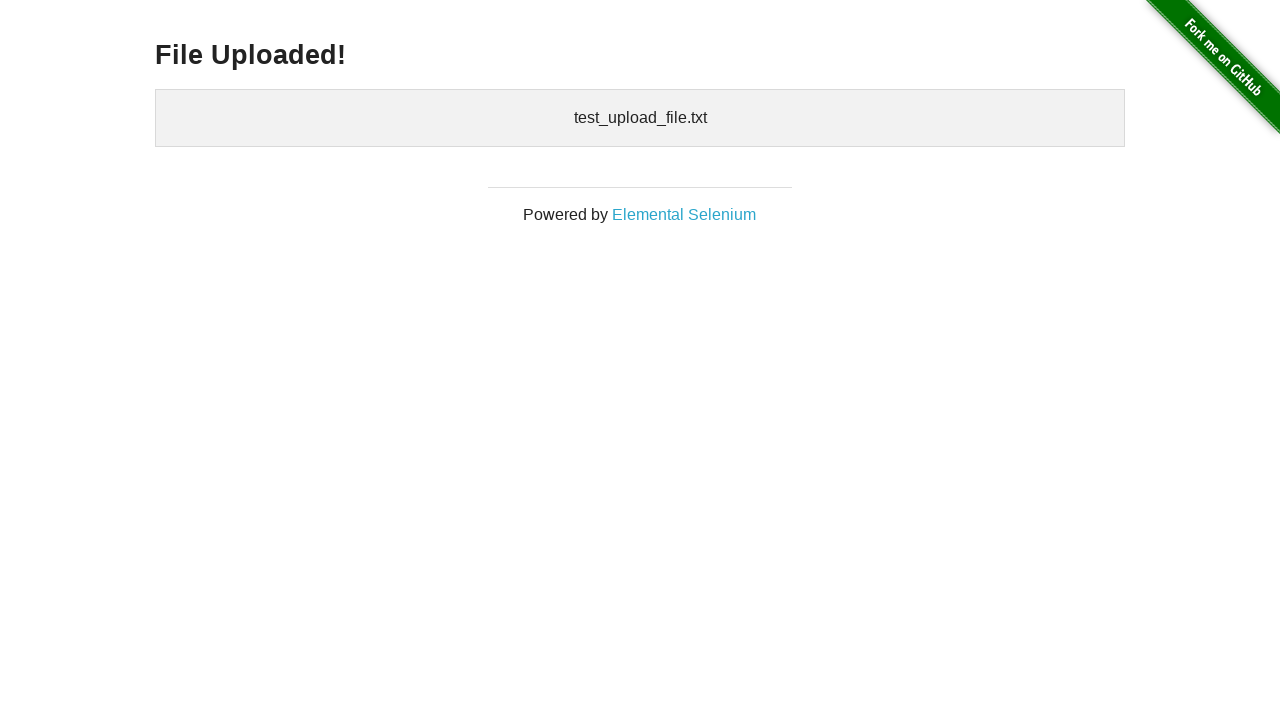